Reads two numbers from the page, calculates their sum, selects the sum from a dropdown menu, and submits the form

Starting URL: http://suninjuly.github.io/selects2.html

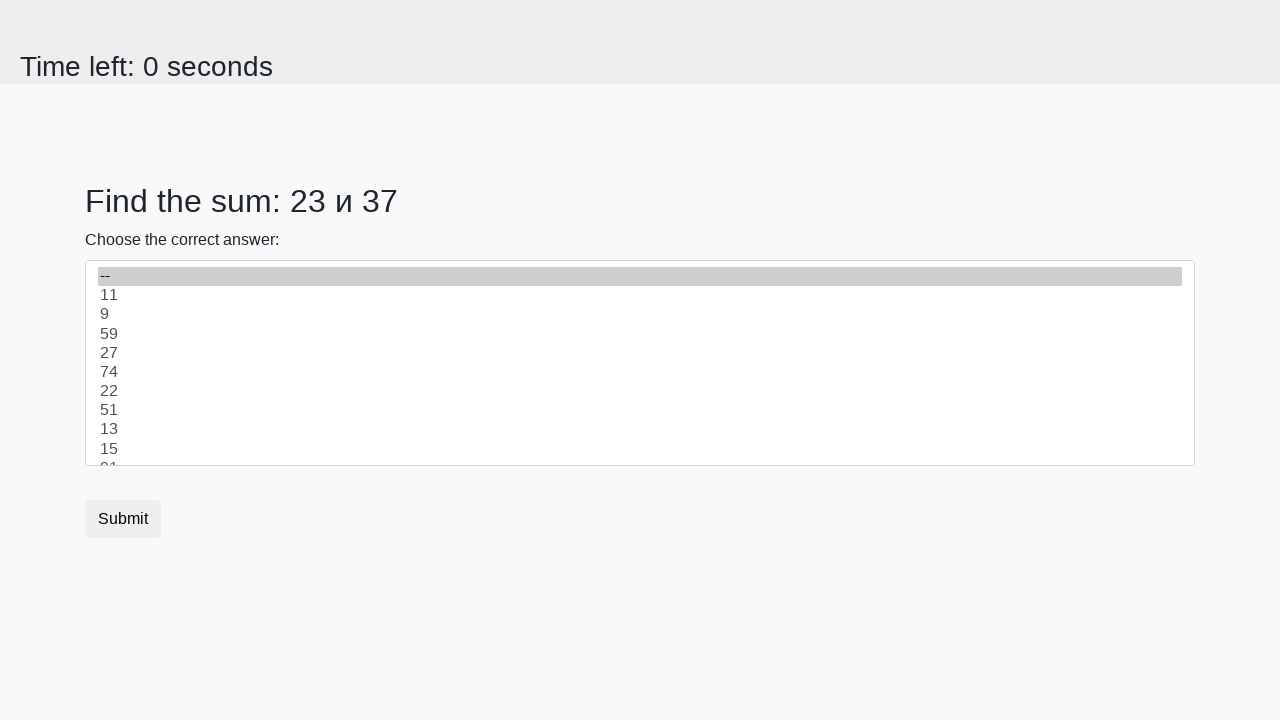

Read first number from #num1 element
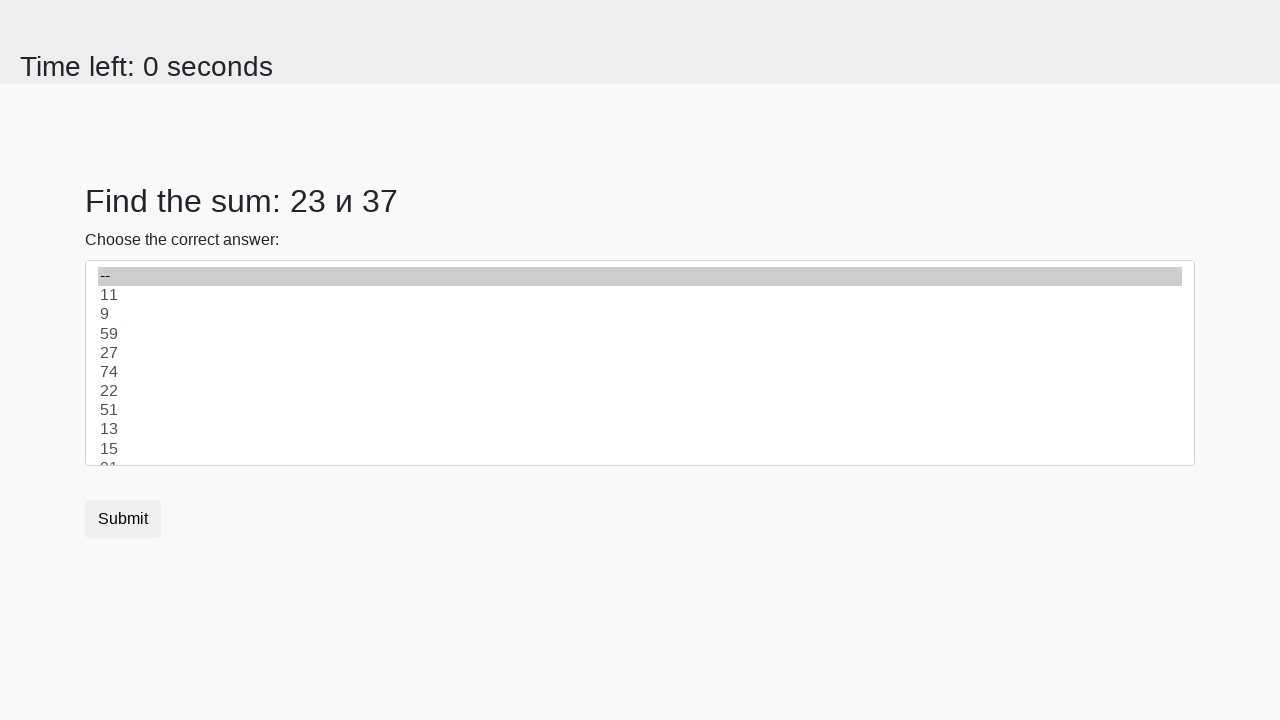

Read second number from #num2 element
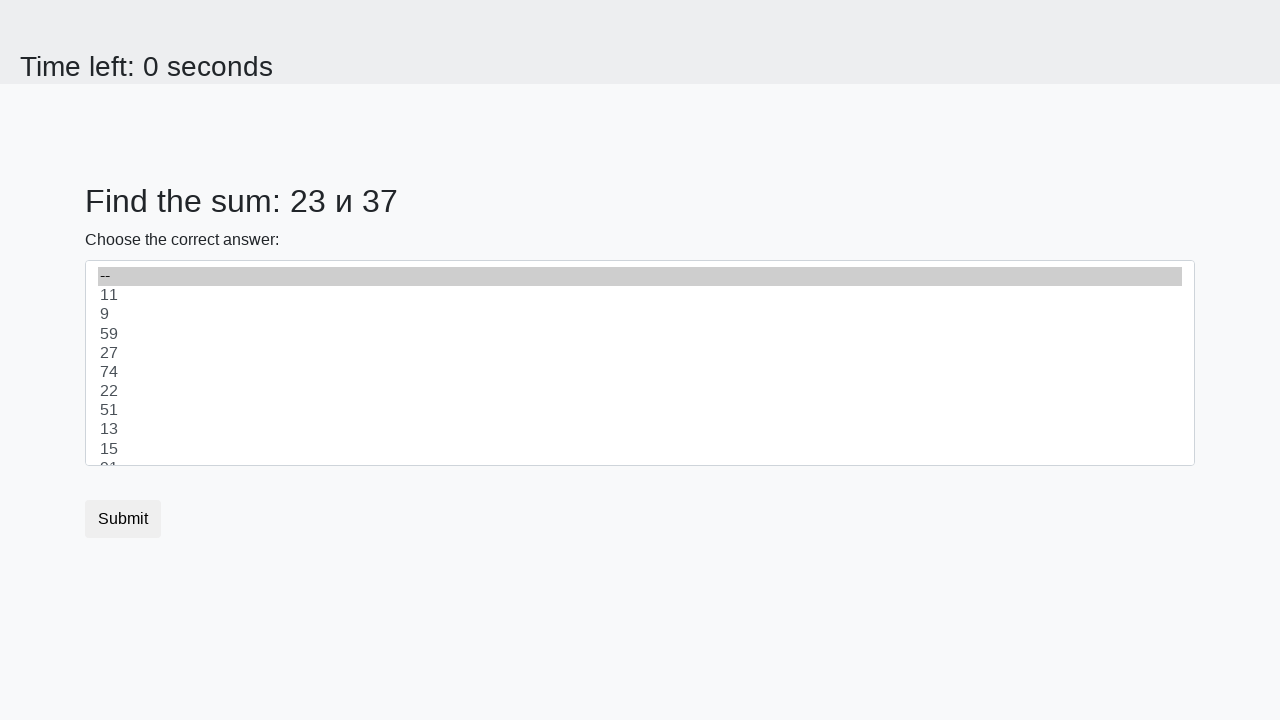

Calculated sum: 60
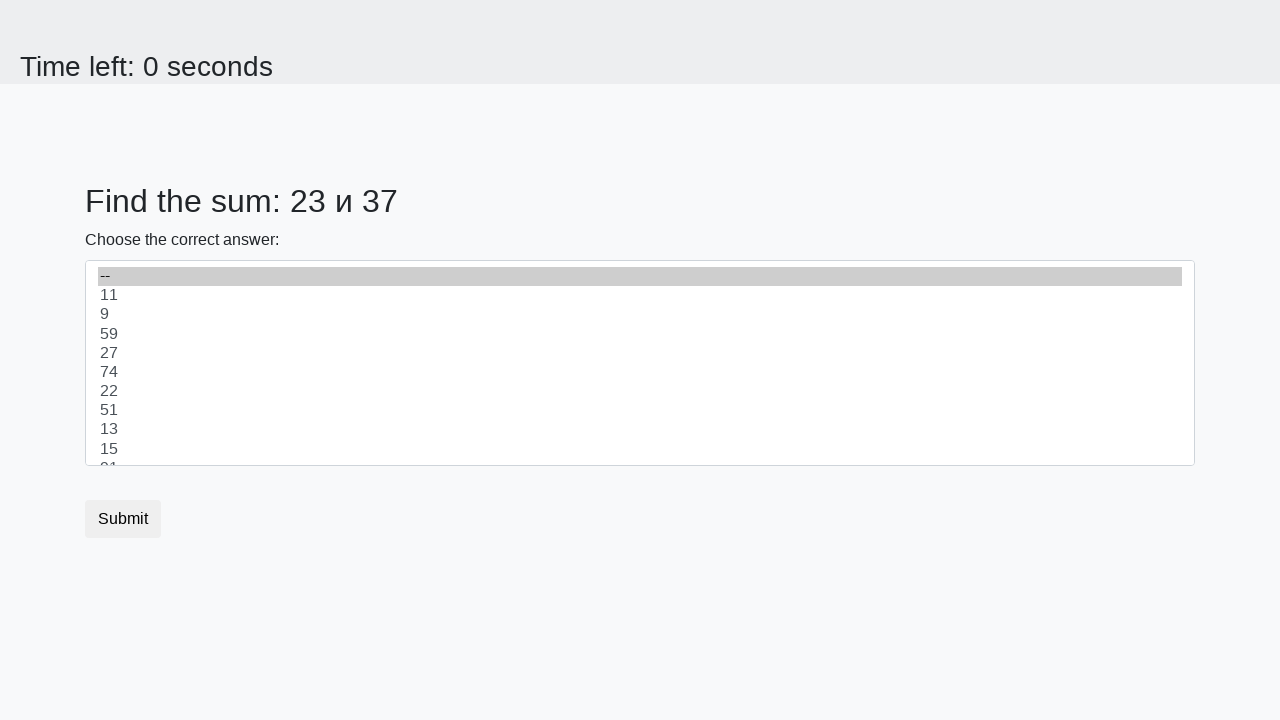

Selected calculated sum '60' from dropdown on select
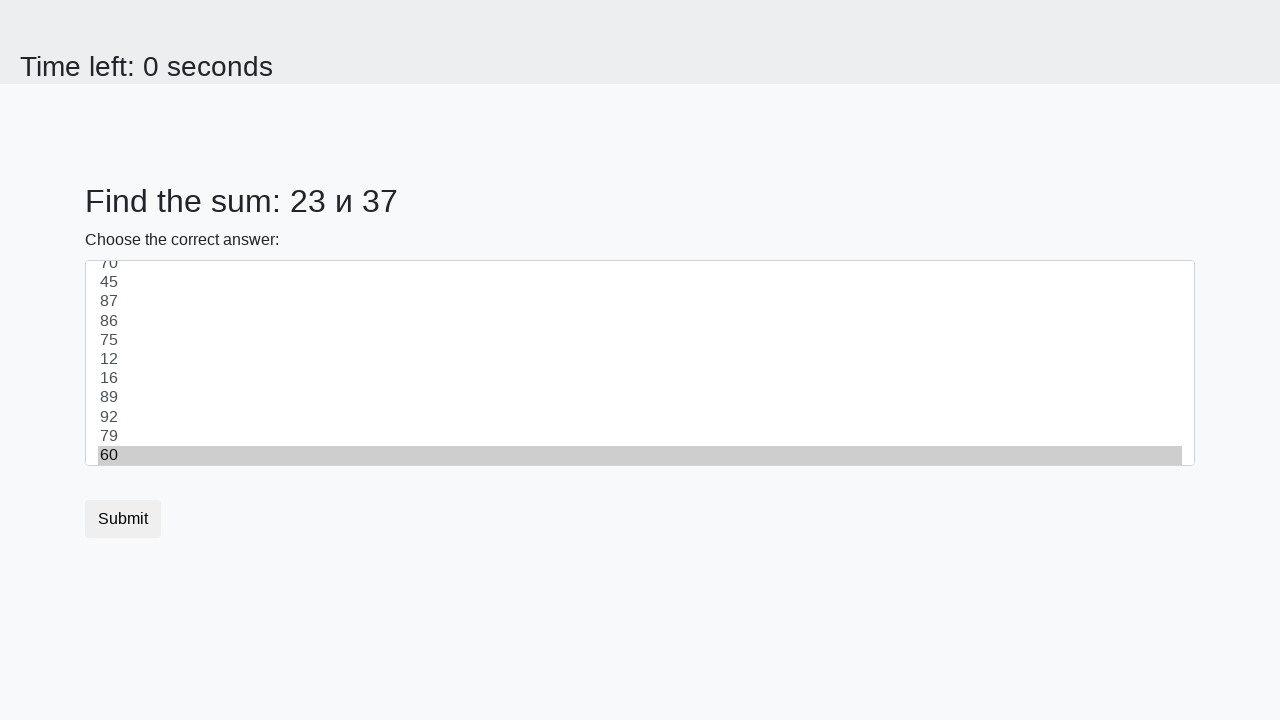

Clicked submit button to submit form at (123, 519) on button.btn
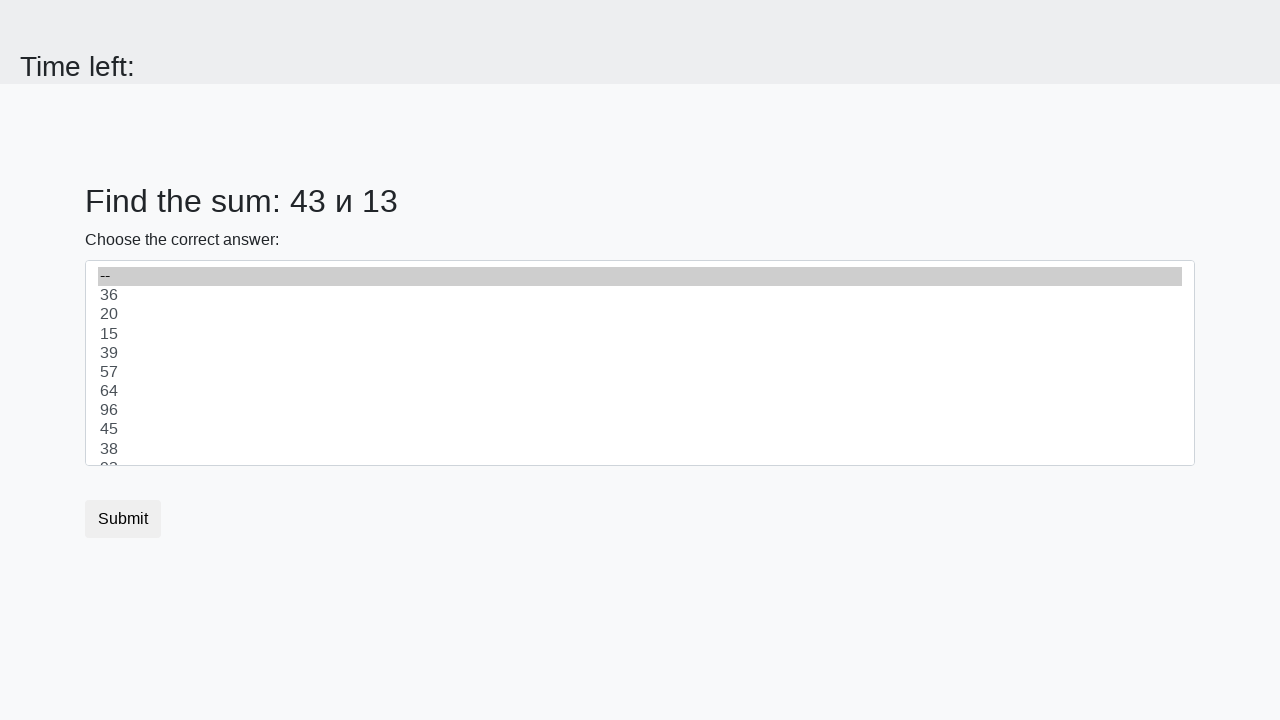

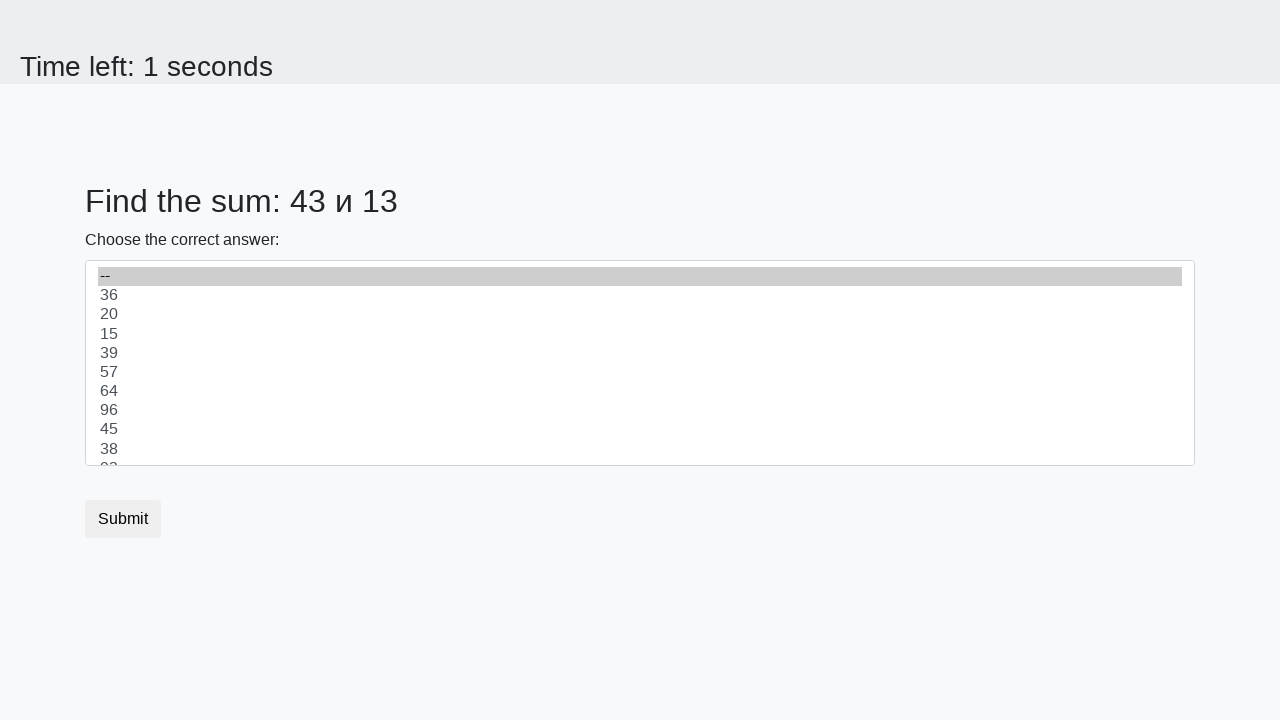